Tests drag and drop functionality by dragging an image from a gallery to a trash container within an iframe

Starting URL: https://www.globalsqa.com/demo-site/draganddrop/

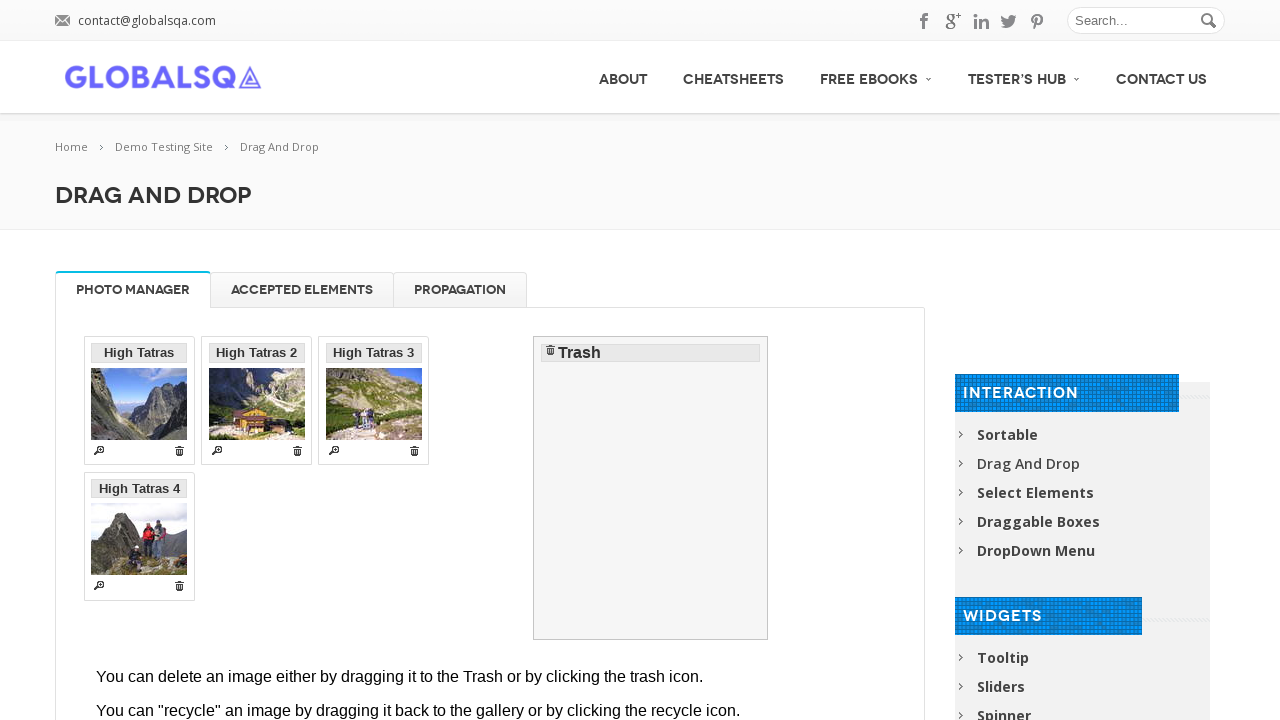

Located iframe containing Photo Manager drag-drop demo
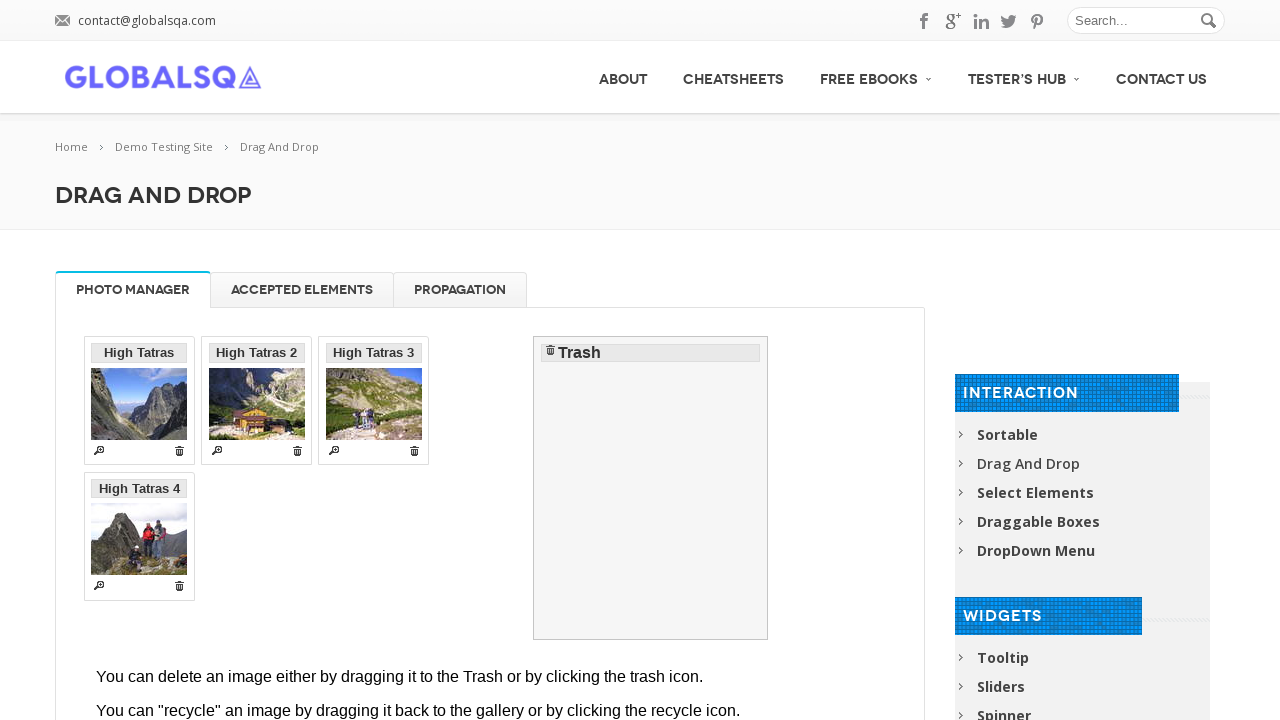

Located first image in gallery
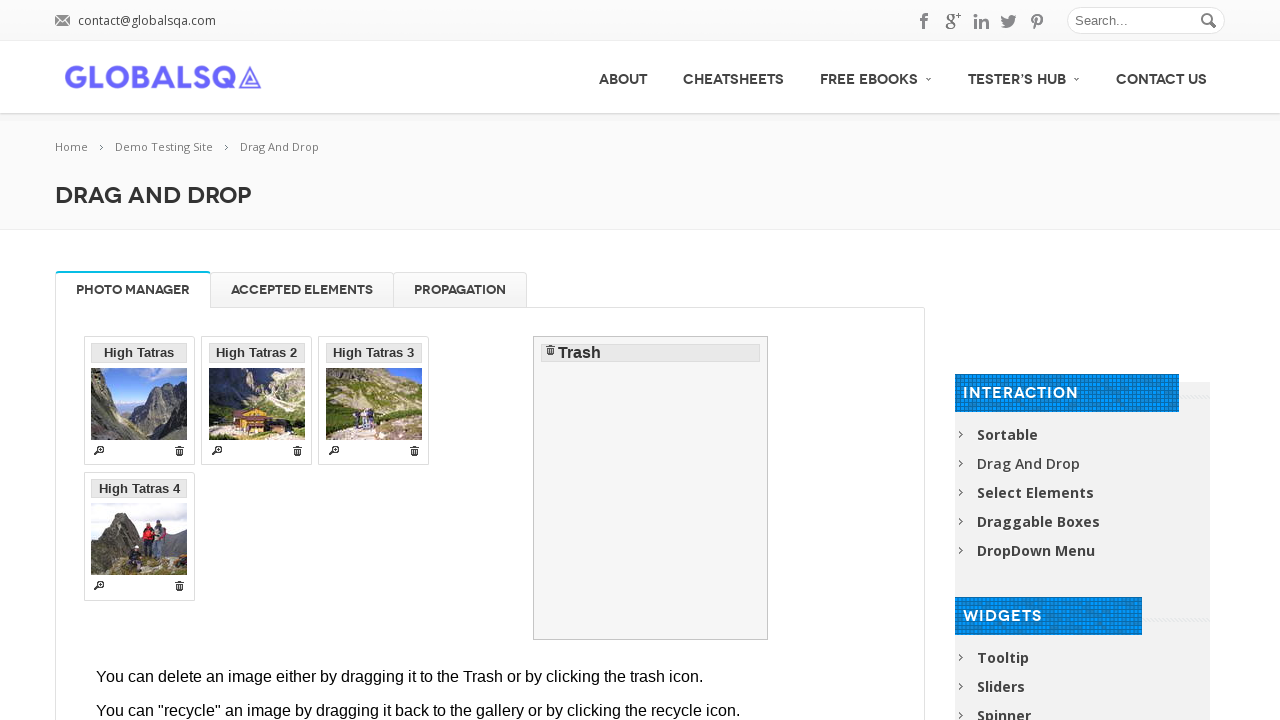

Located trash container element
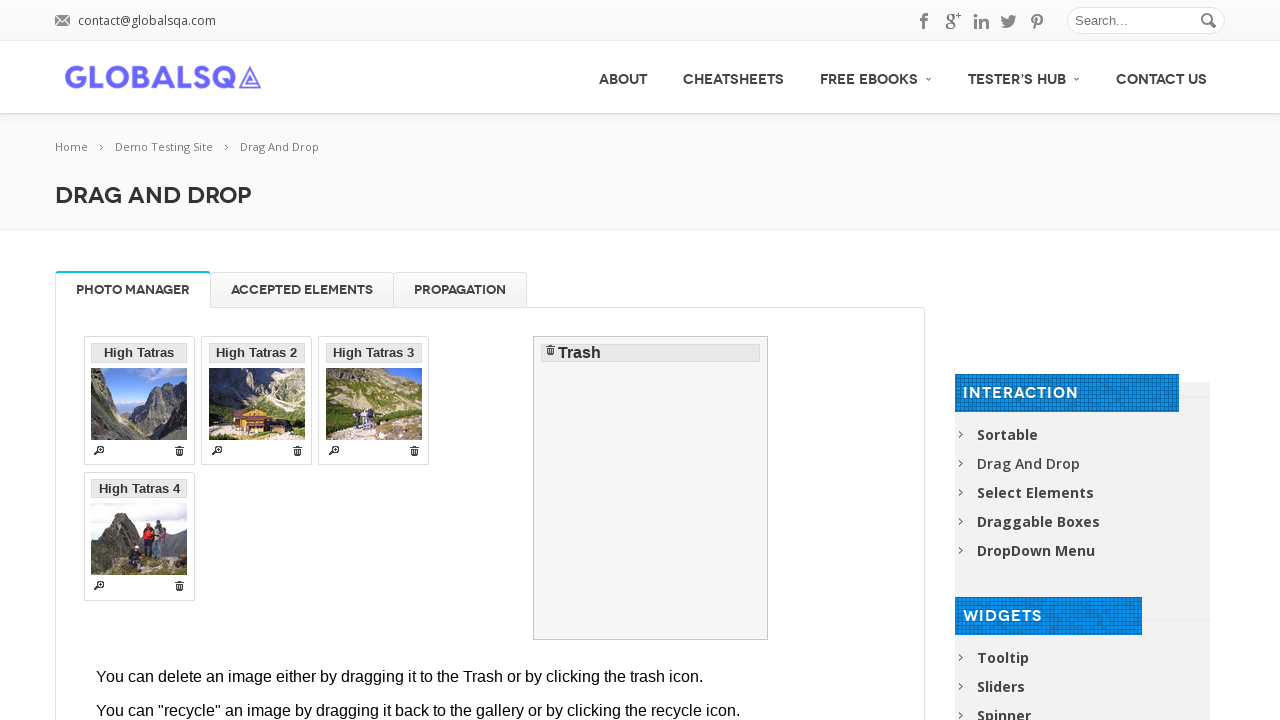

Dragged first image from gallery to trash container at (651, 488)
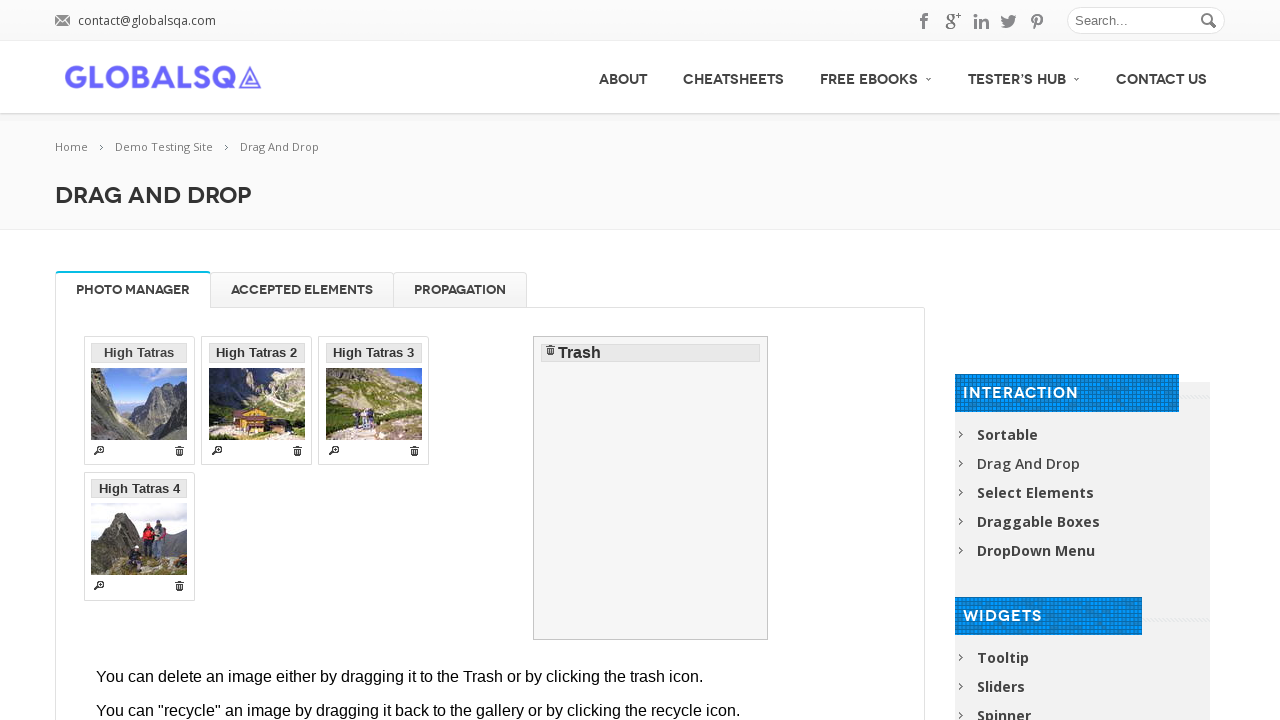

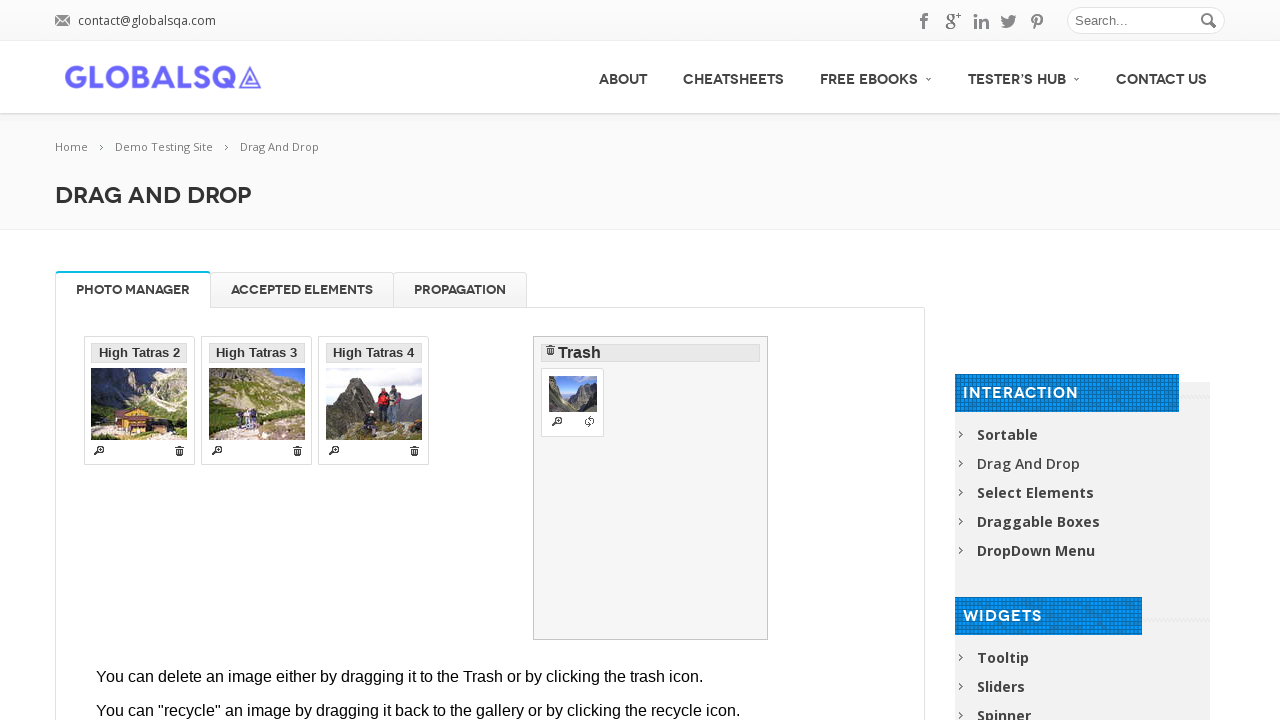